Tests jQuery UI custom dropdown by selecting different numeric values and verifying the selection

Starting URL: https://jqueryui.com/resources/demos/selectmenu/default.html

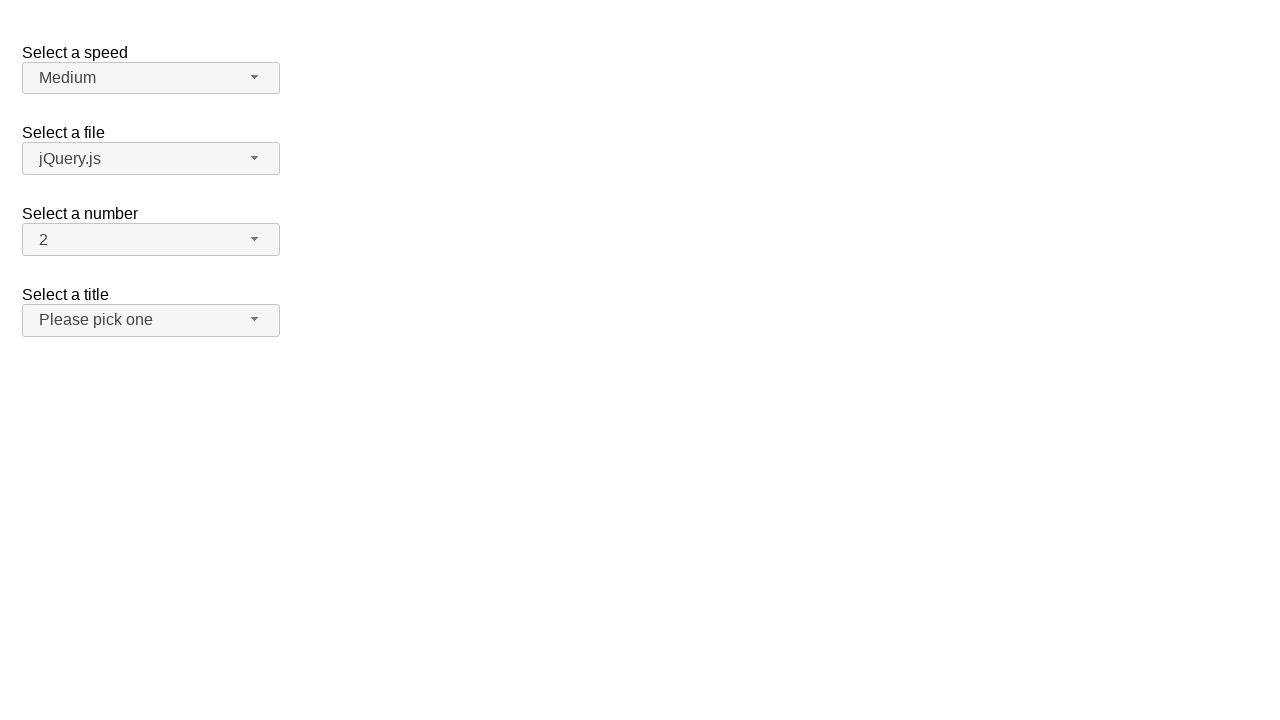

Clicked dropdown button to open menu at (151, 240) on xpath=//span[@id='number-button']
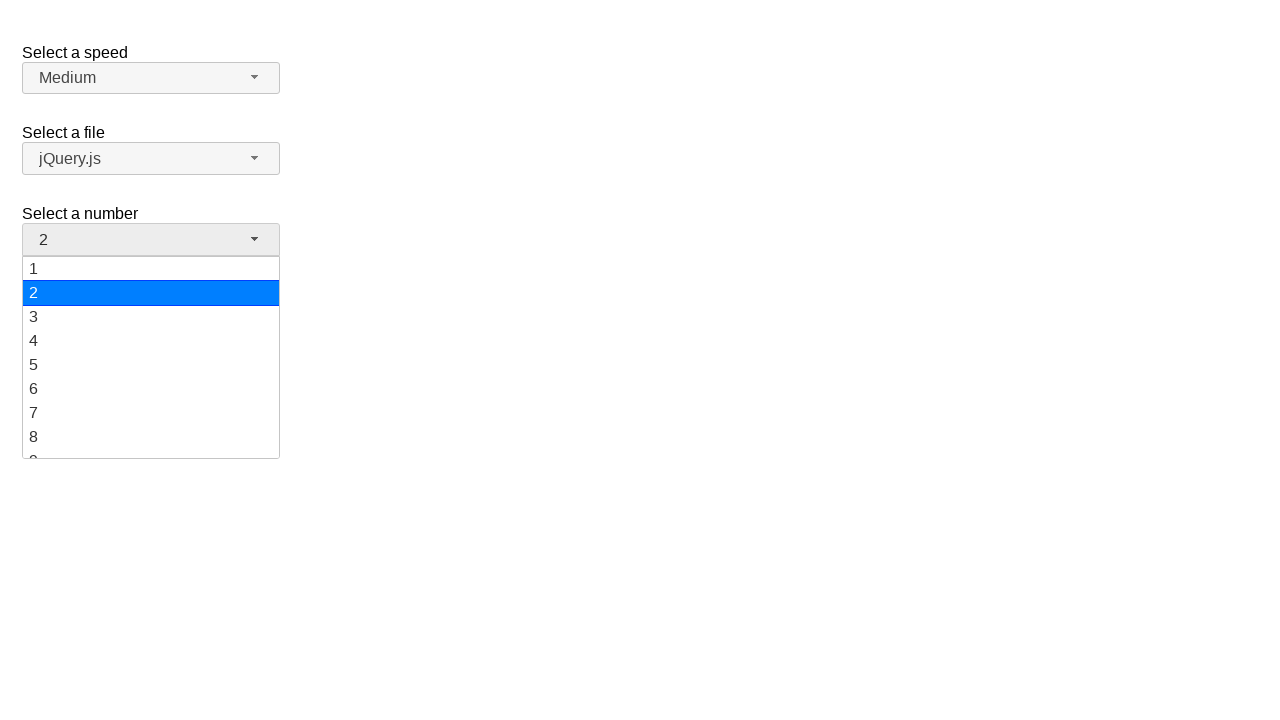

Dropdown menu appeared
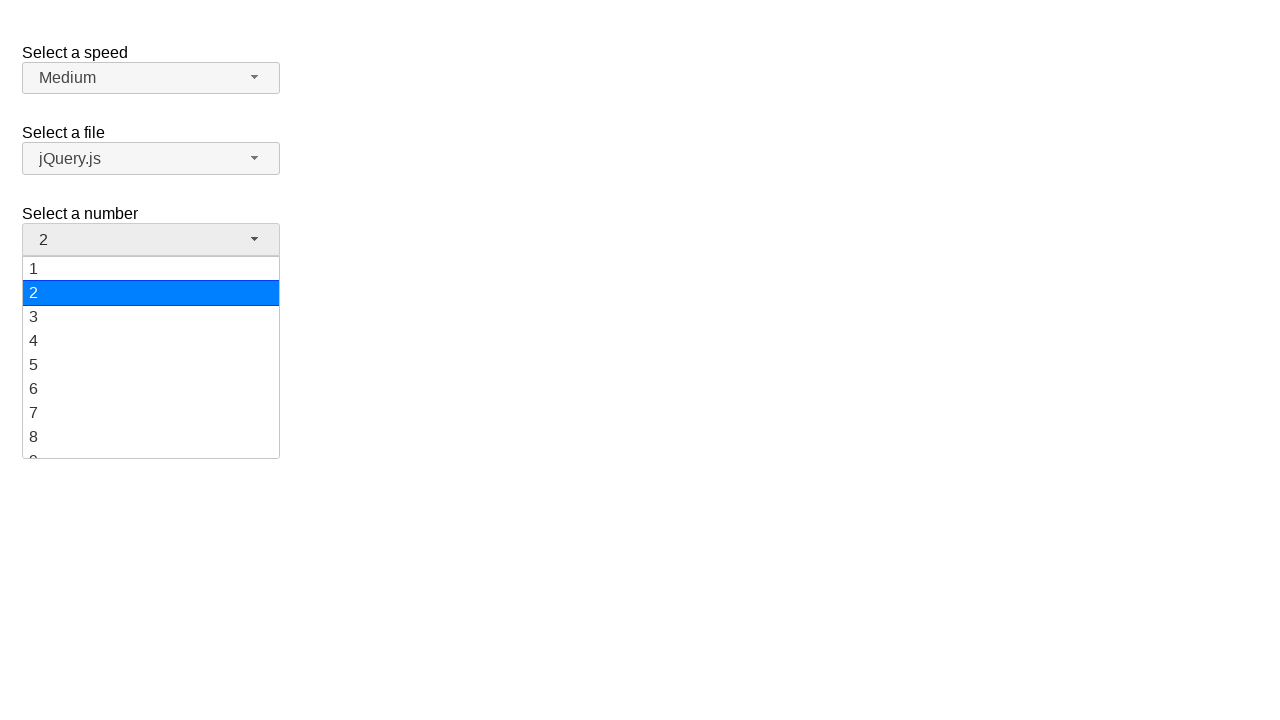

Selected item 12 from dropdown at (151, 357) on xpath=//ul[@id='number-menu']//div[text()='12']
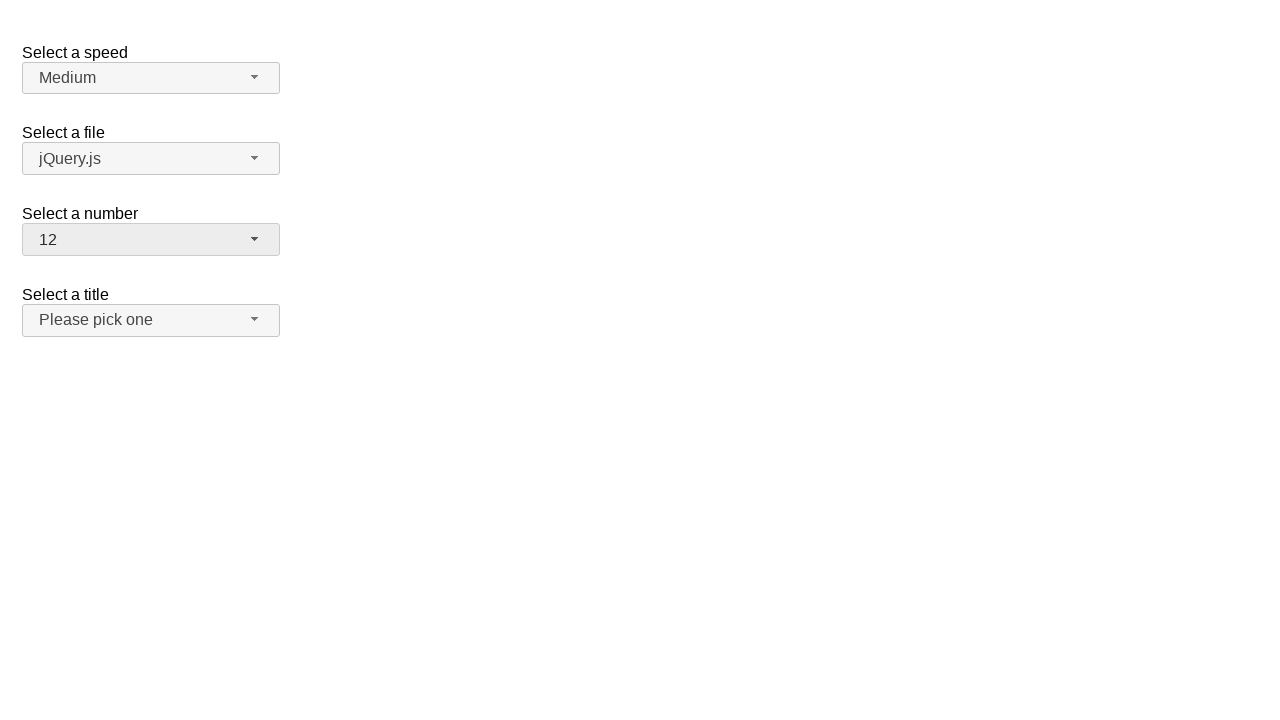

Verified that item 12 is selected
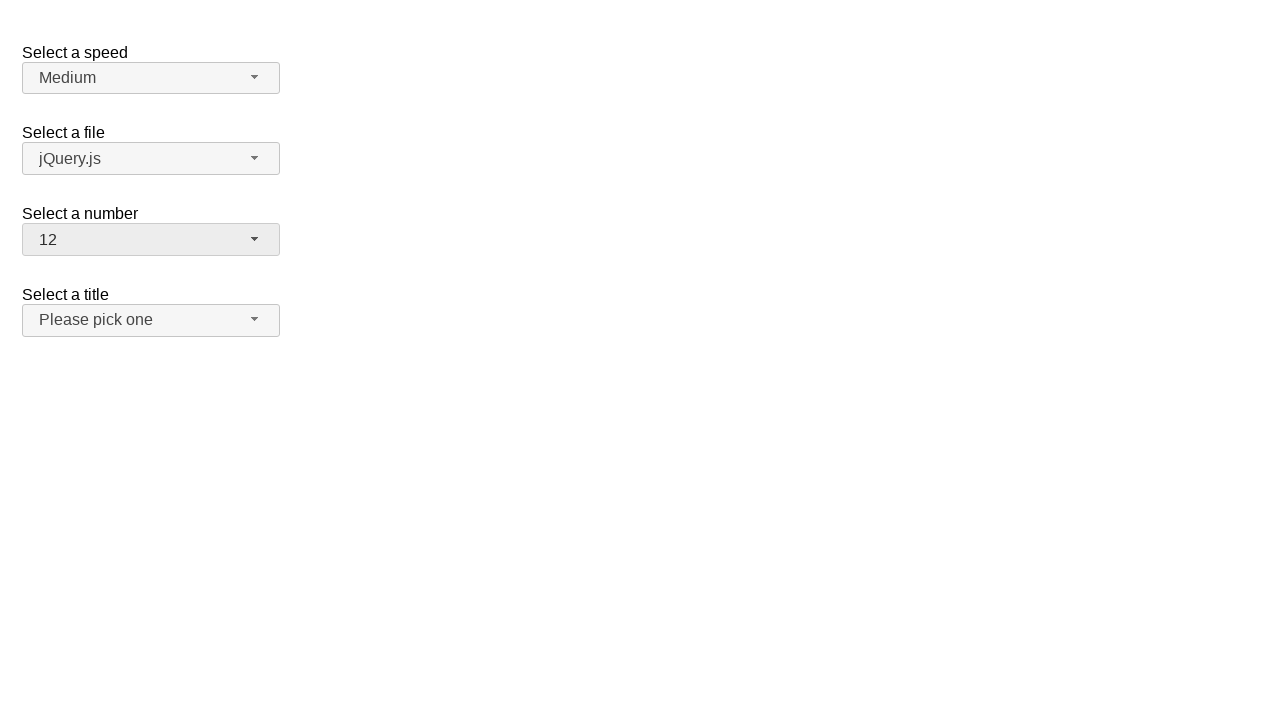

Clicked dropdown button to open menu at (151, 240) on xpath=//span[@id='number-button']
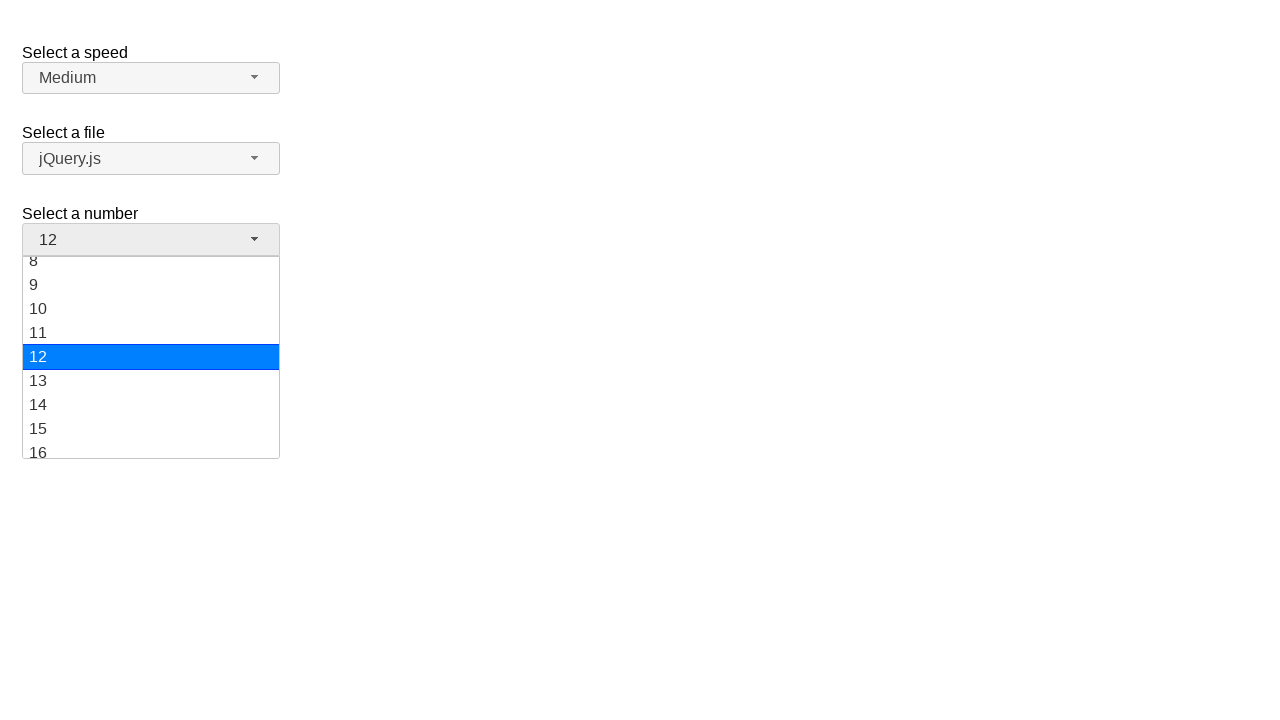

Dropdown menu appeared
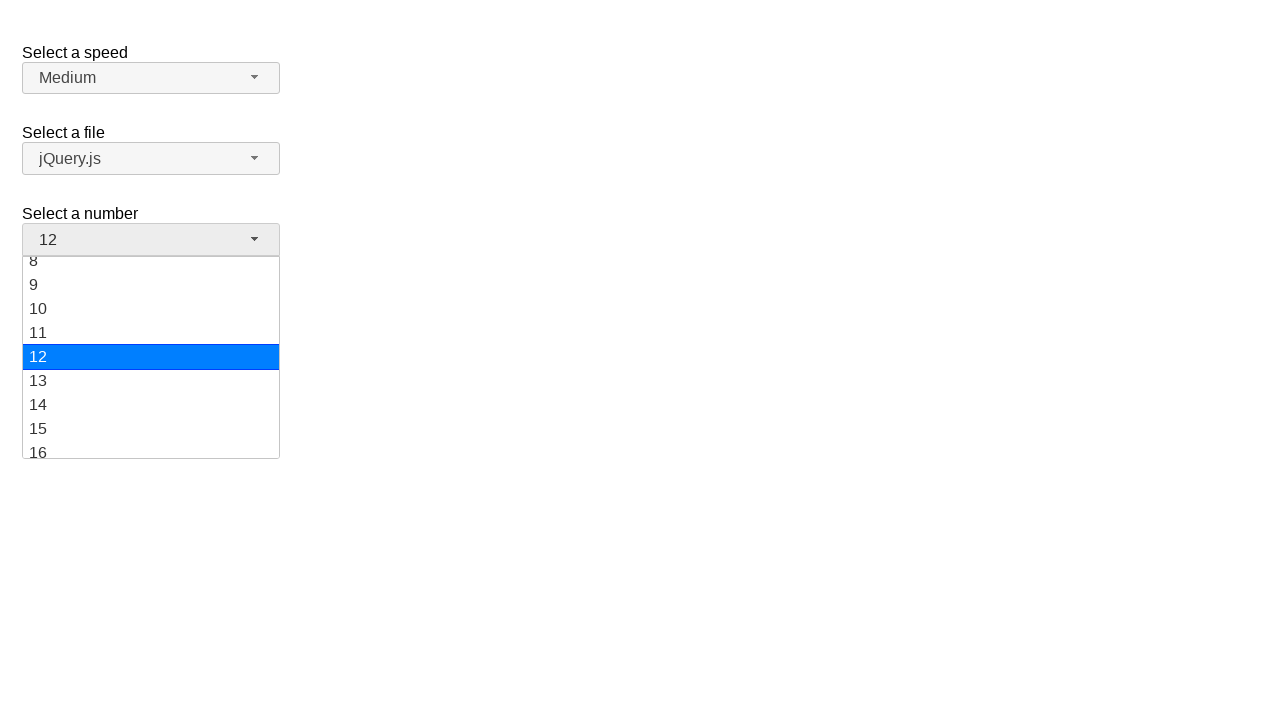

Selected item 1 from dropdown at (151, 269) on xpath=//ul[@id='number-menu']//div[text()='1']
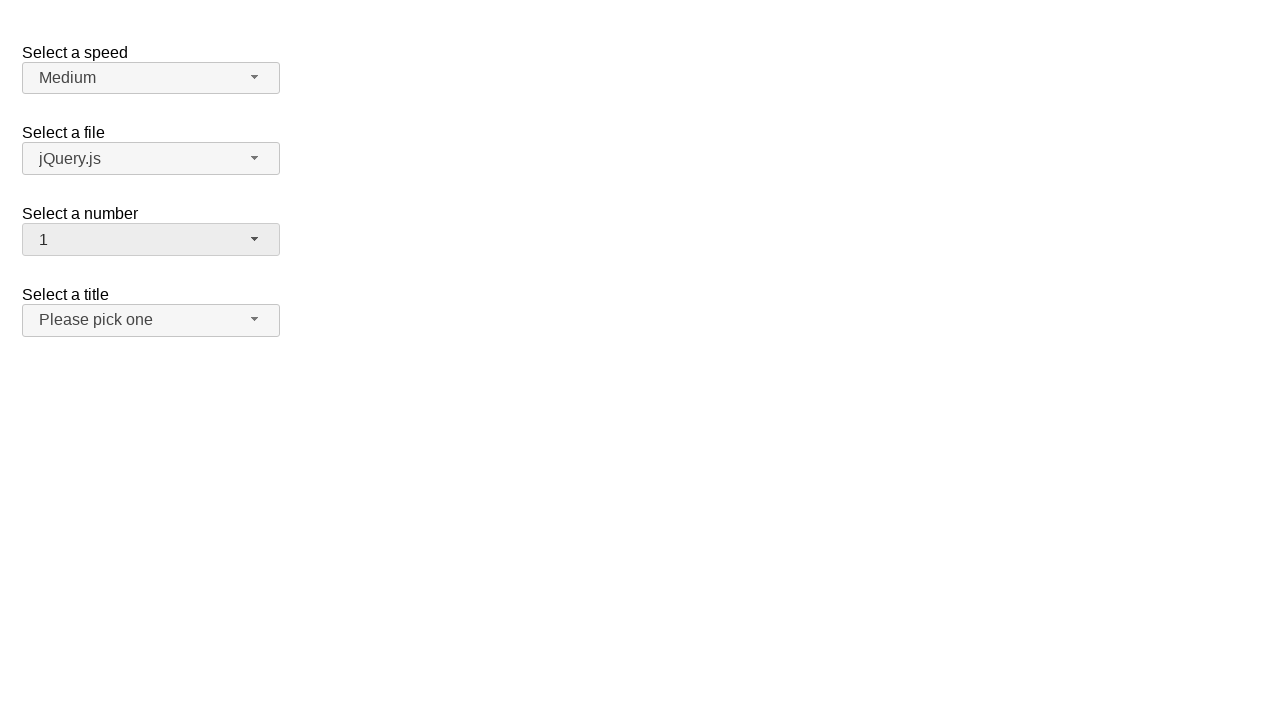

Verified that item 1 is selected
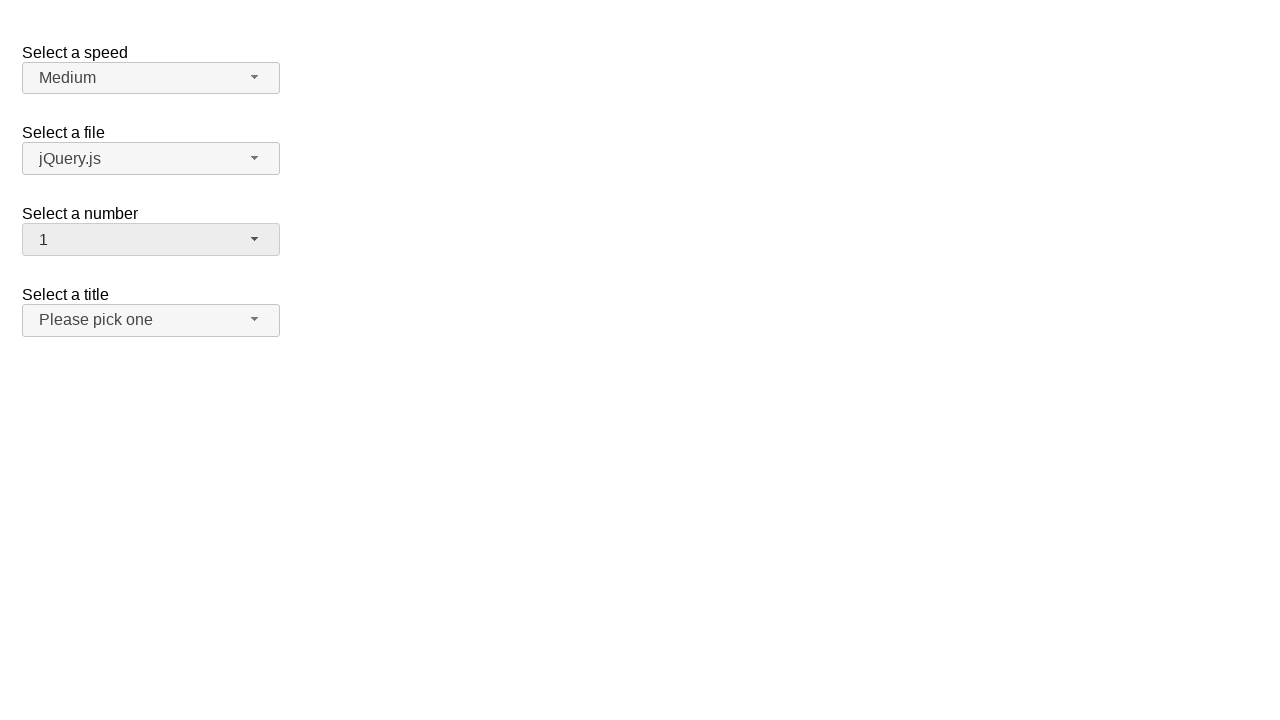

Clicked dropdown button to open menu at (151, 240) on xpath=//span[@id='number-button']
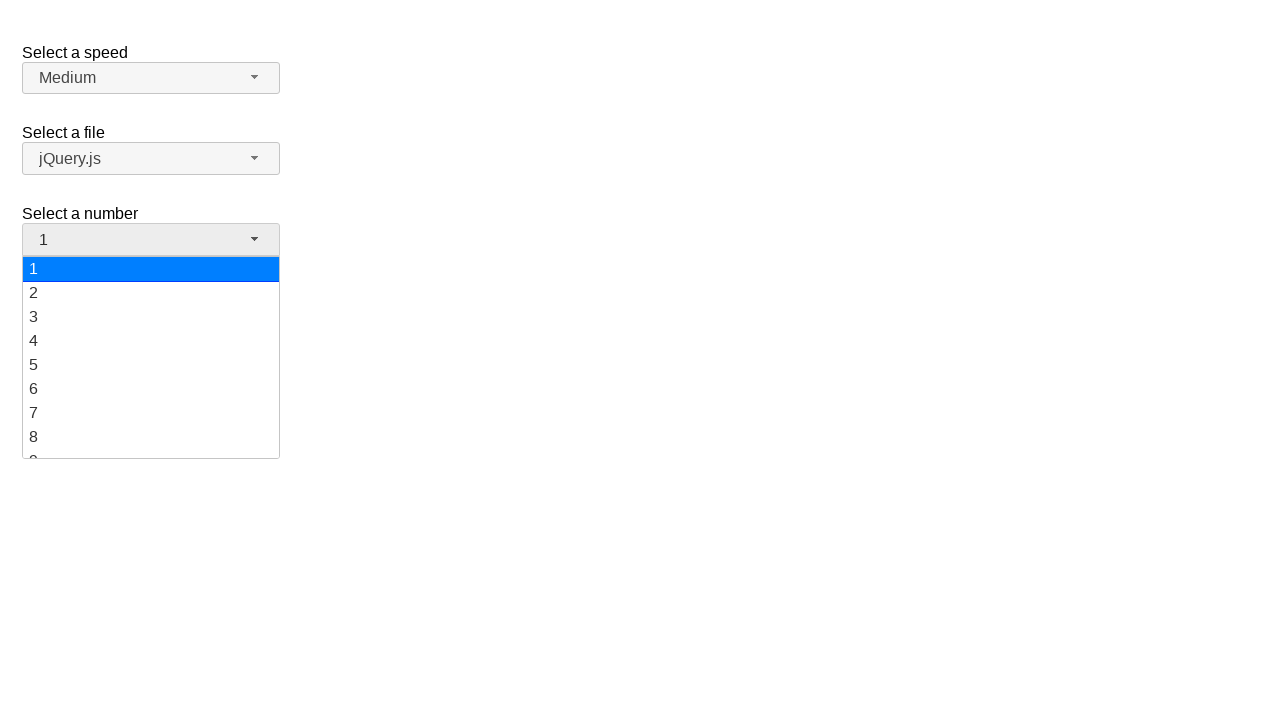

Dropdown menu appeared
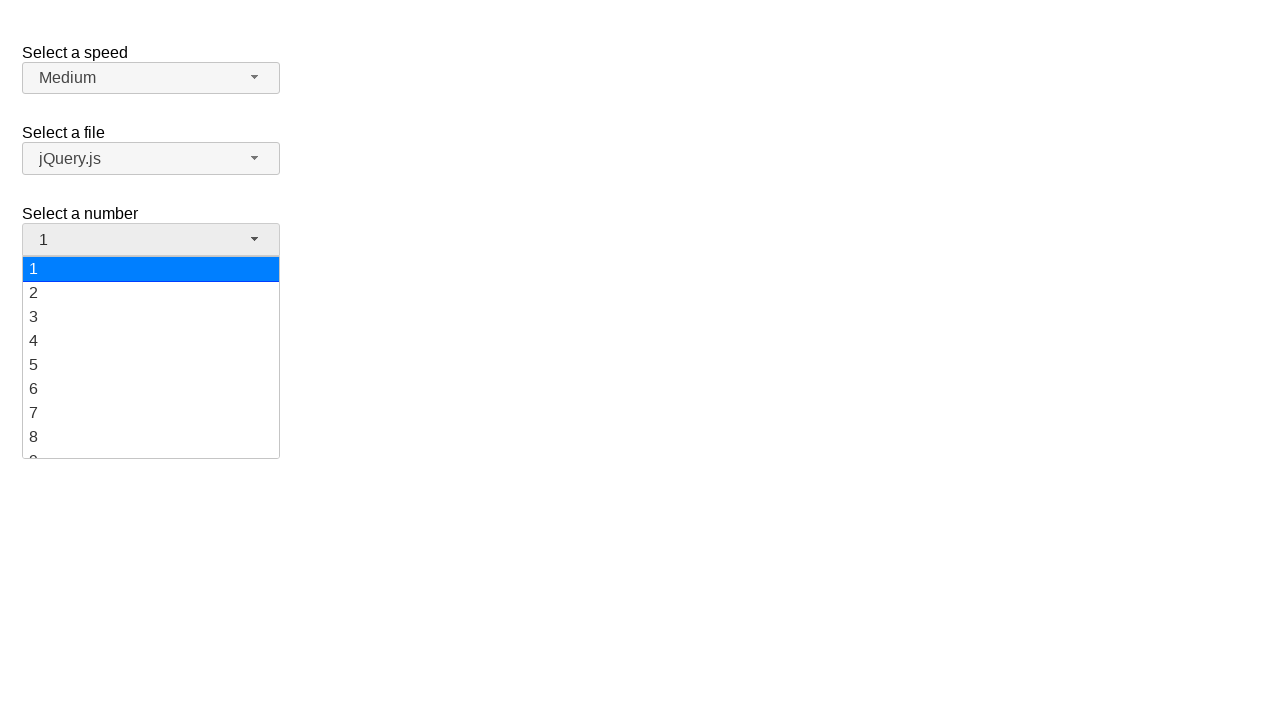

Selected item 19 from dropdown at (151, 445) on xpath=//ul[@id='number-menu']//div[text()='19']
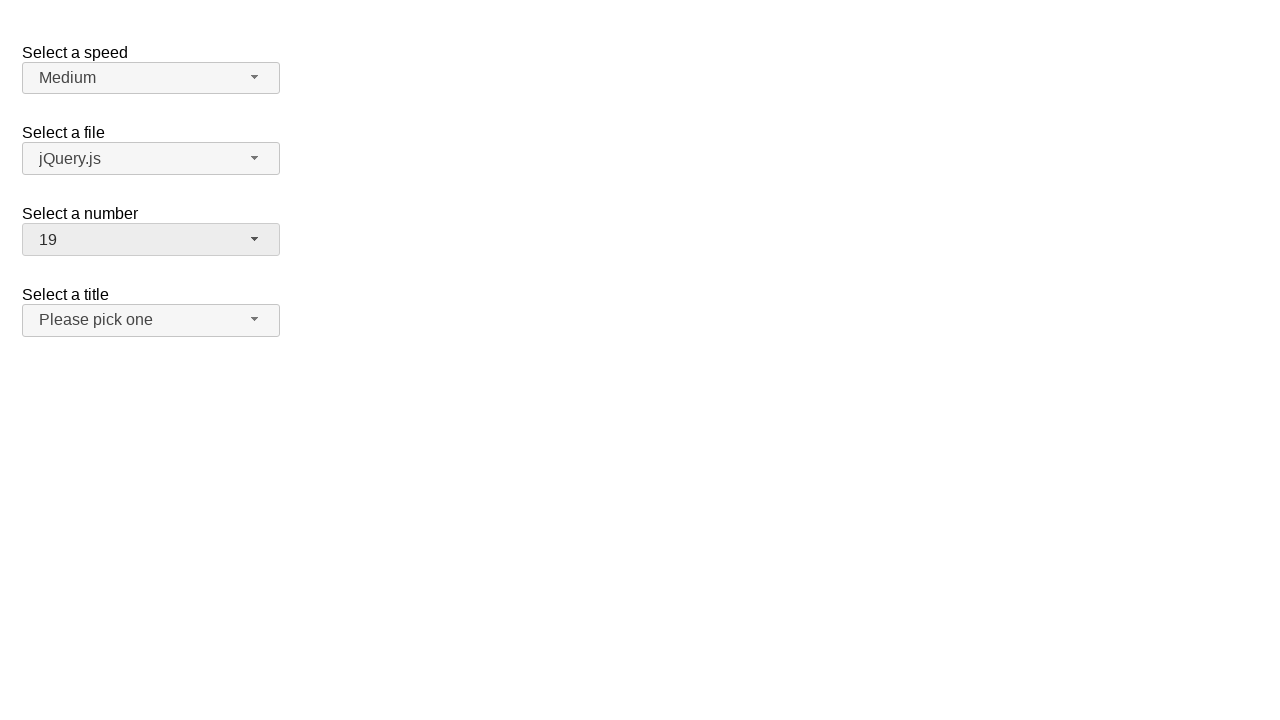

Verified that item 19 is selected
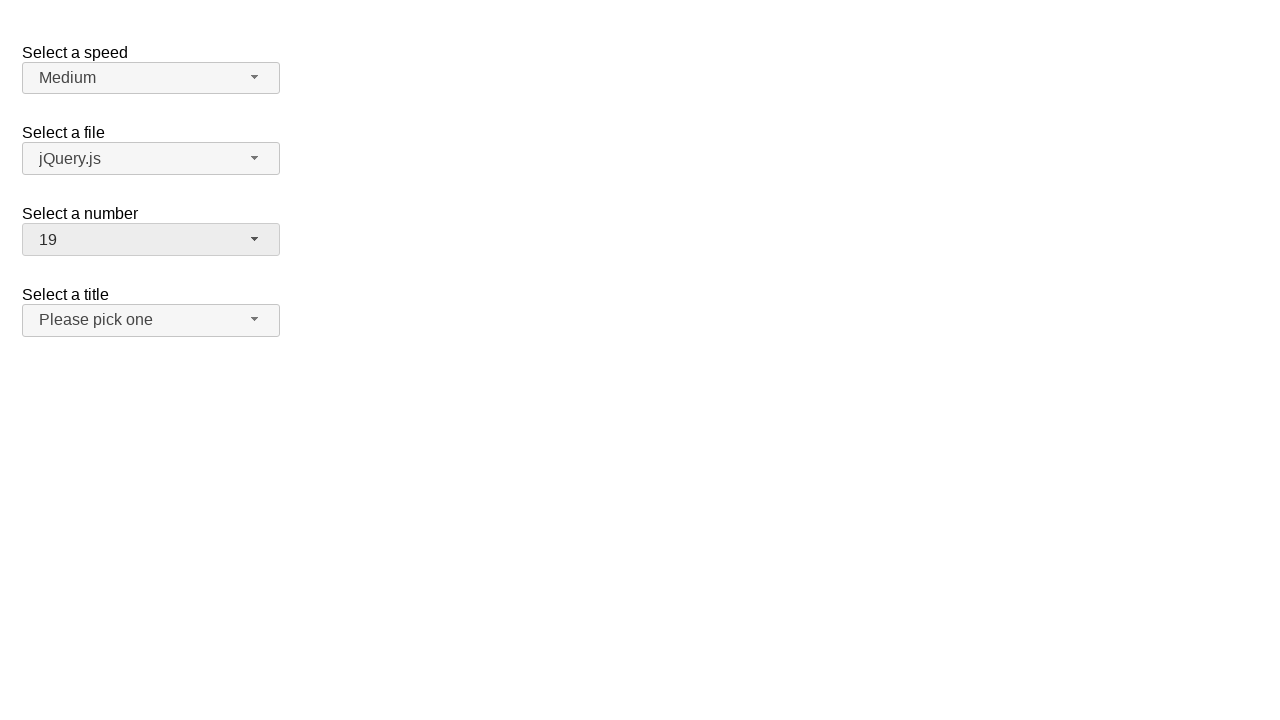

Clicked dropdown button to open menu at (151, 240) on xpath=//span[@id='number-button']
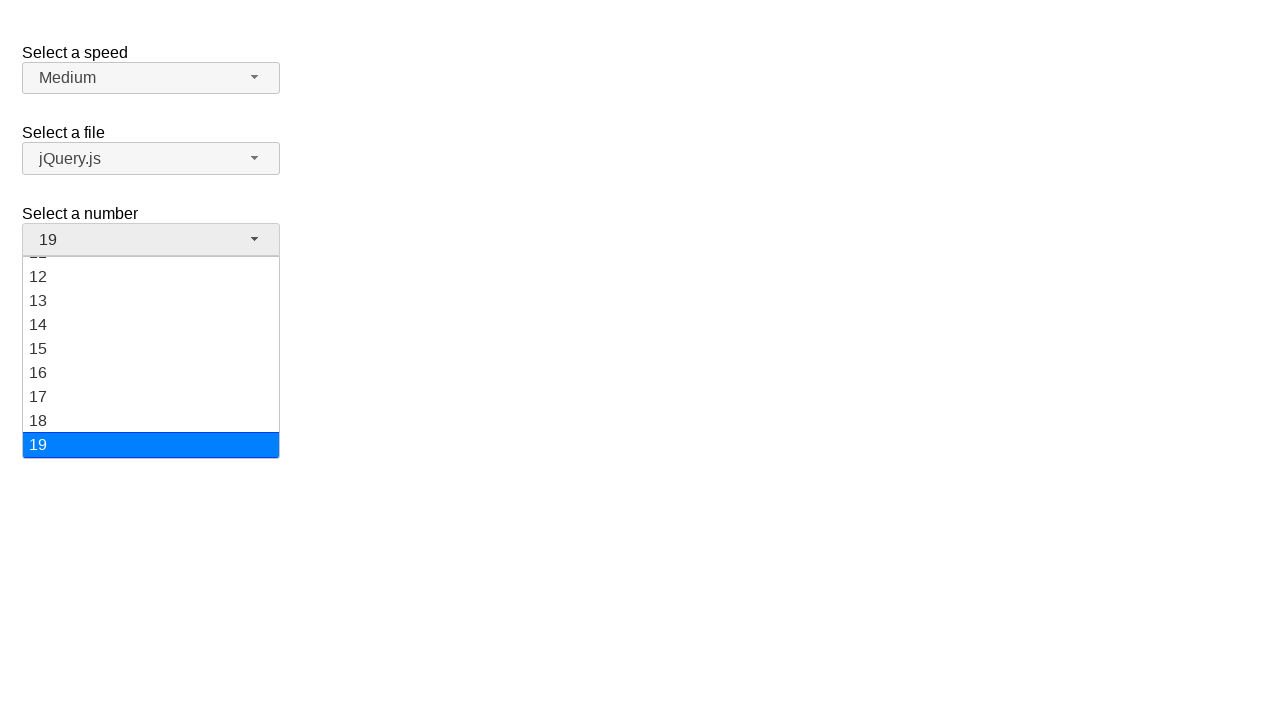

Dropdown menu appeared
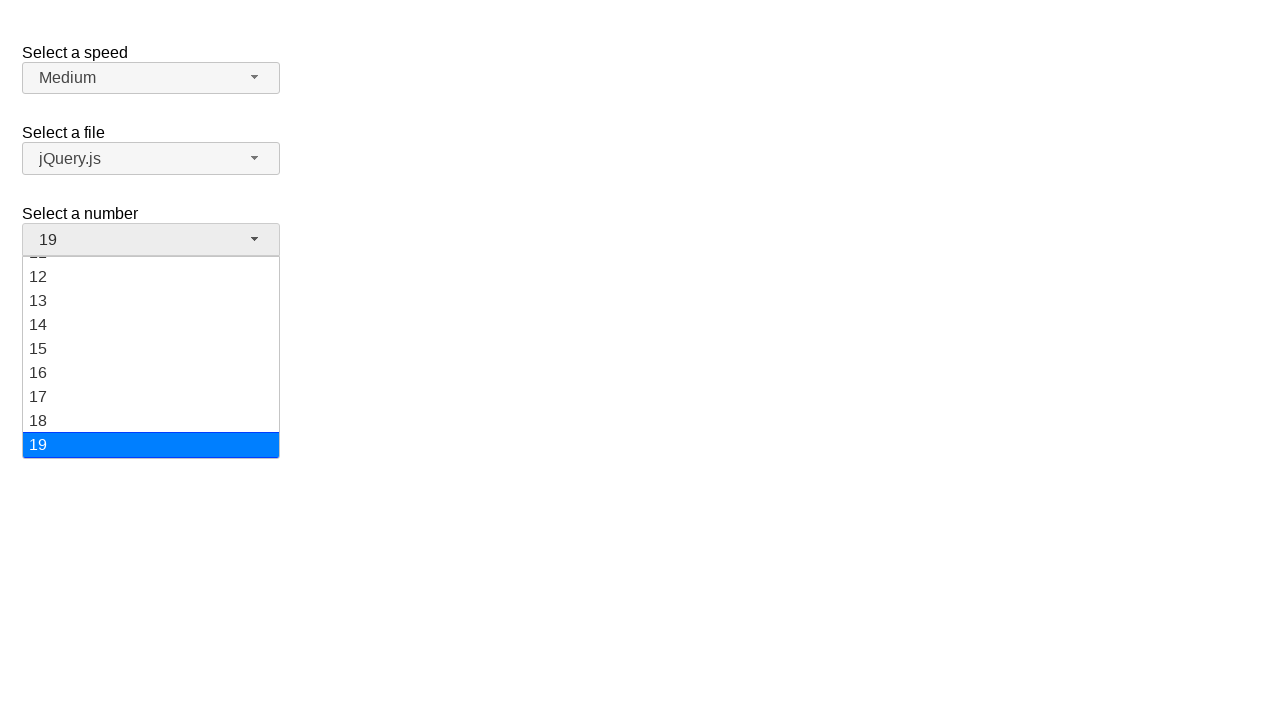

Selected item 6 from dropdown at (151, 357) on xpath=//ul[@id='number-menu']//div[text()='6']
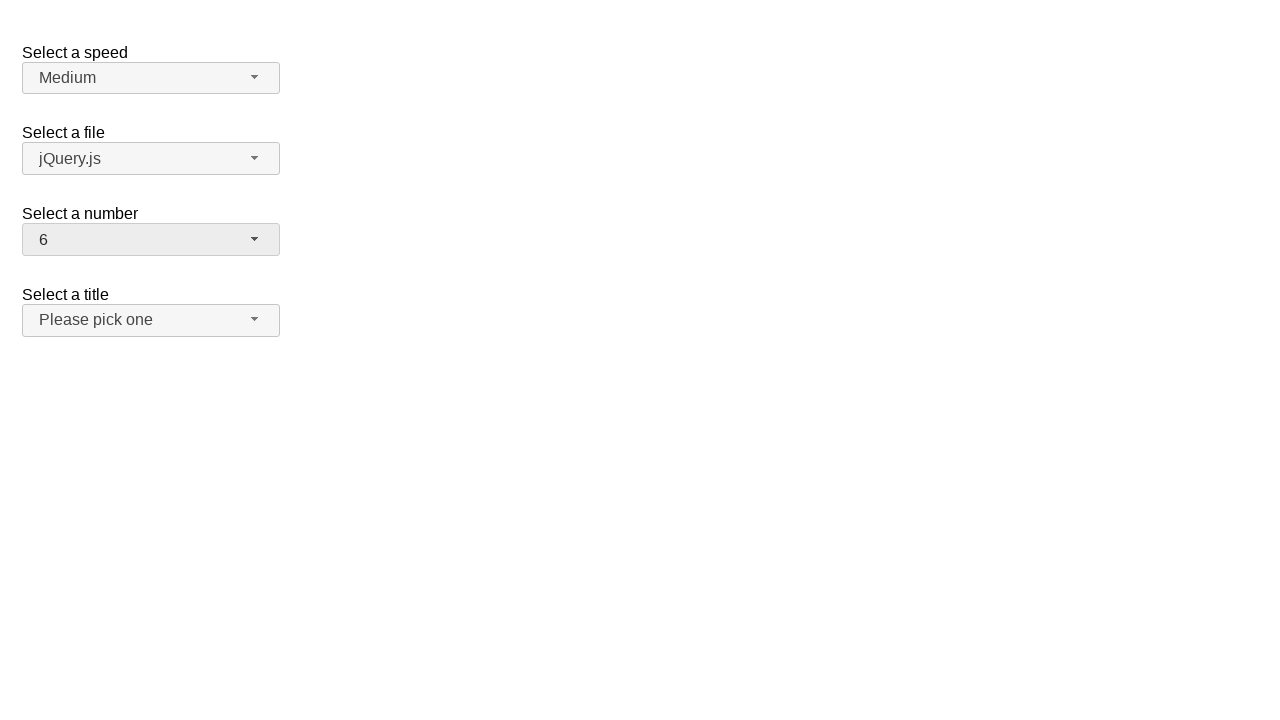

Verified that item 6 is selected
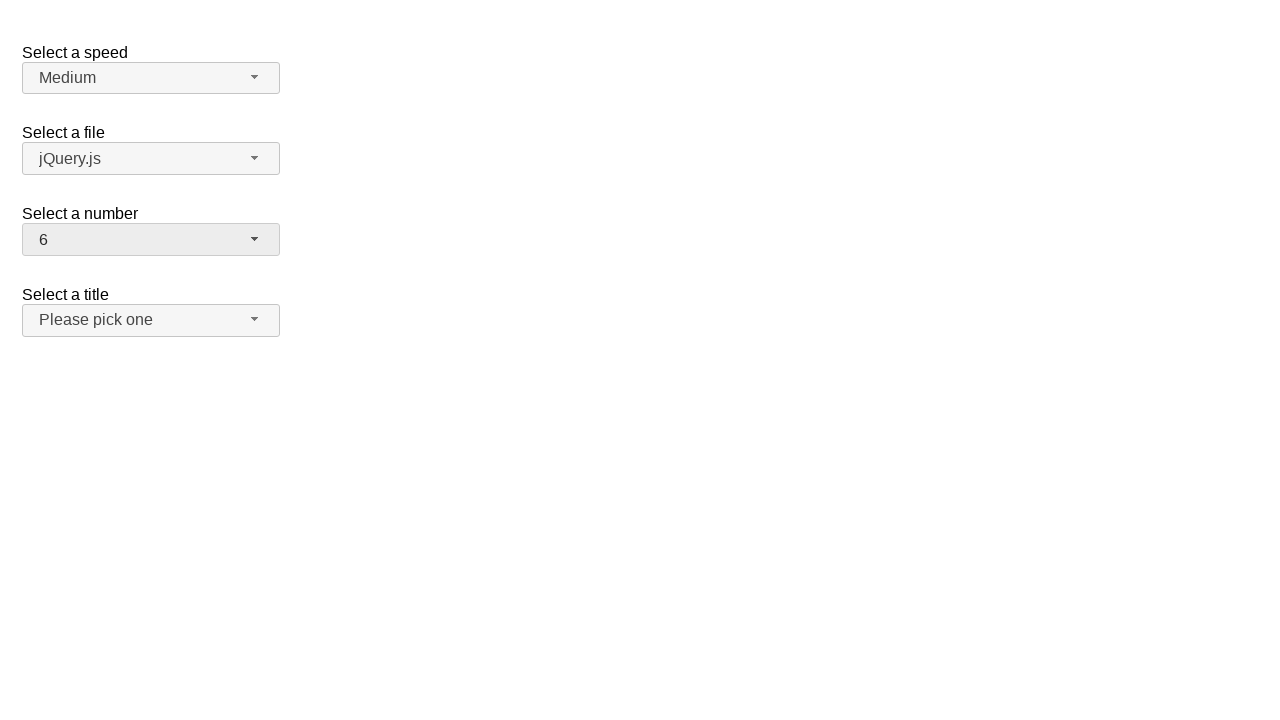

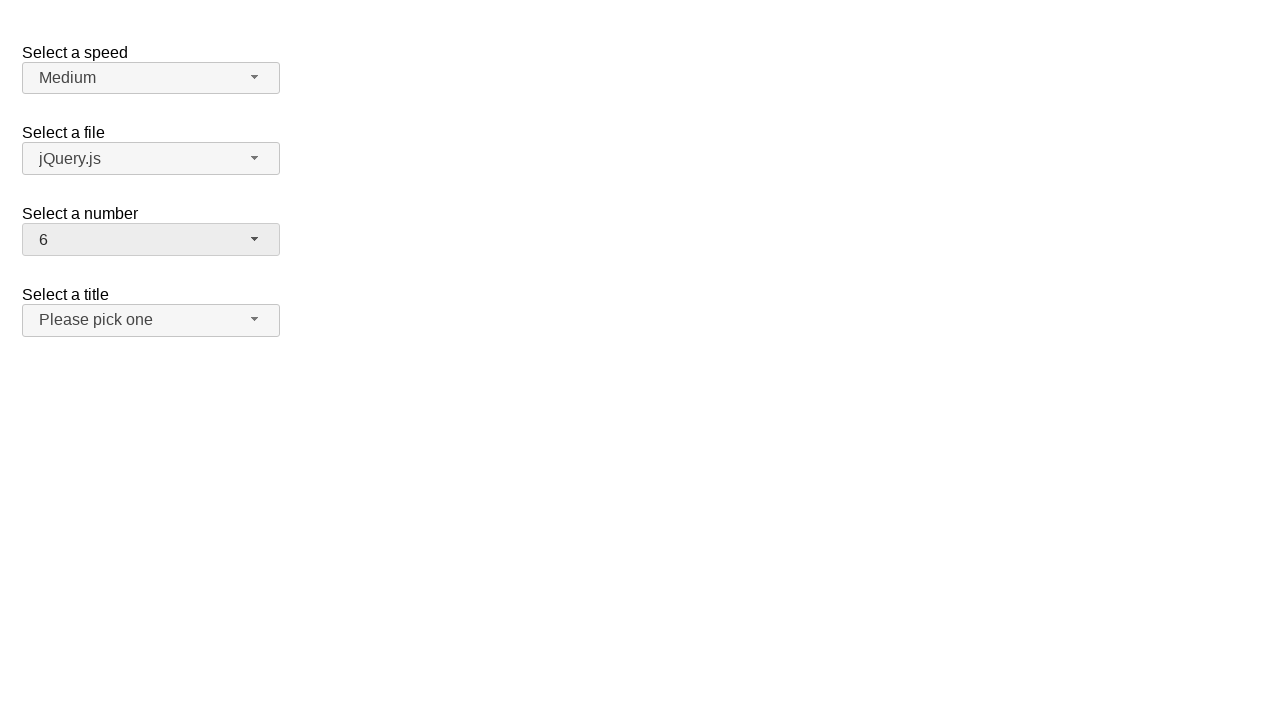